Tests JavaScript prompt alert handling by clicking a button to trigger a prompt, entering text into the prompt dialog, and accepting it.

Starting URL: https://the-internet.herokuapp.com/javascript_alerts

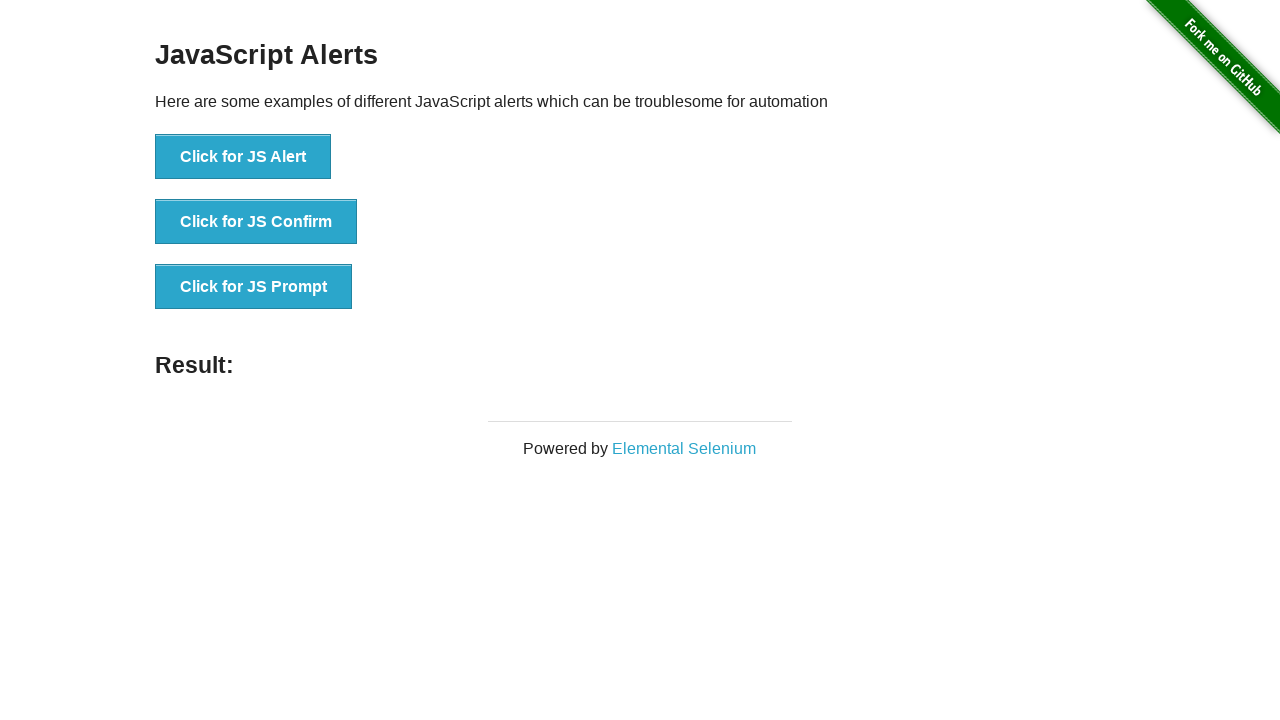

Clicked button to trigger JS Prompt dialog at (254, 287) on xpath=//button[text()='Click for JS Prompt']
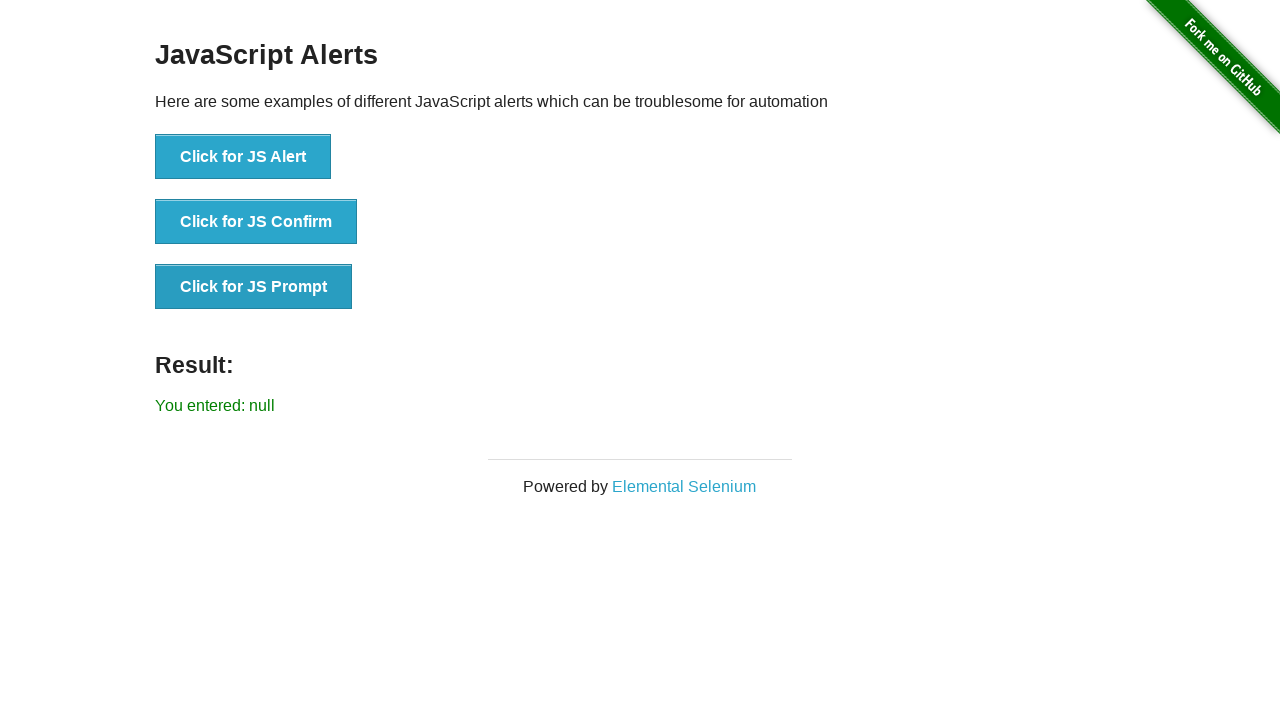

Registered dialog event handler
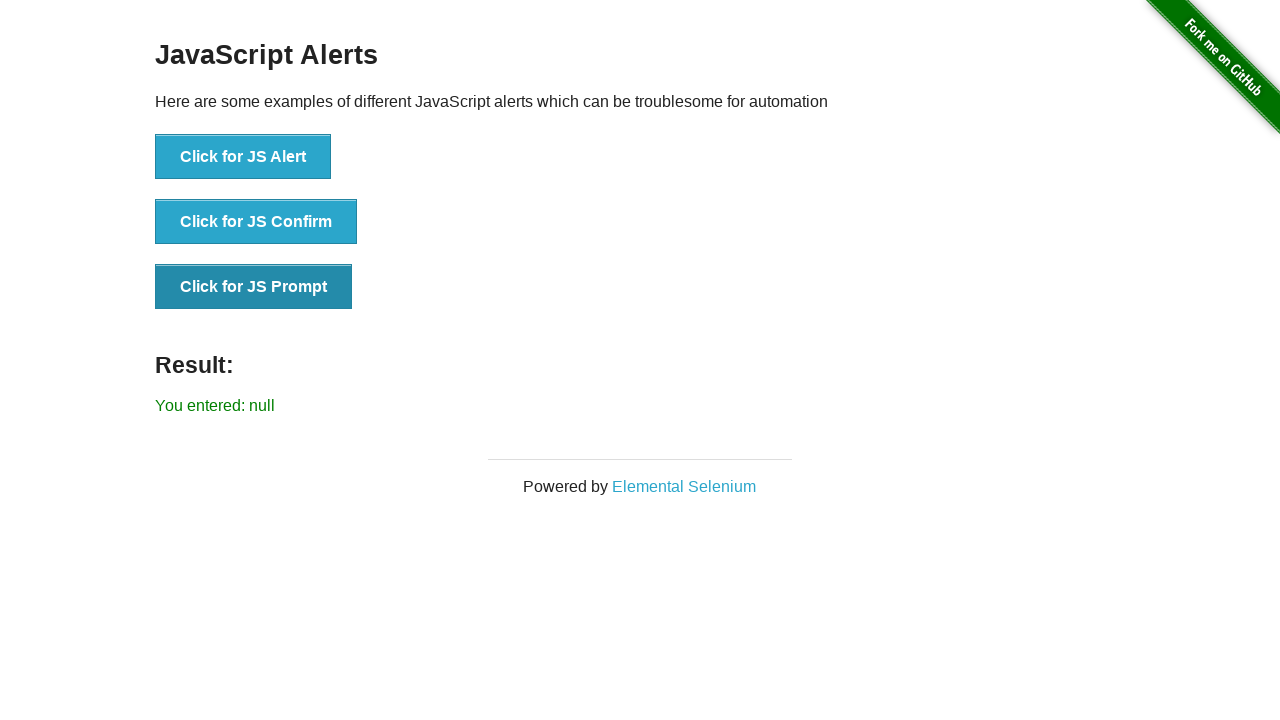

Removed previous dialog event listener
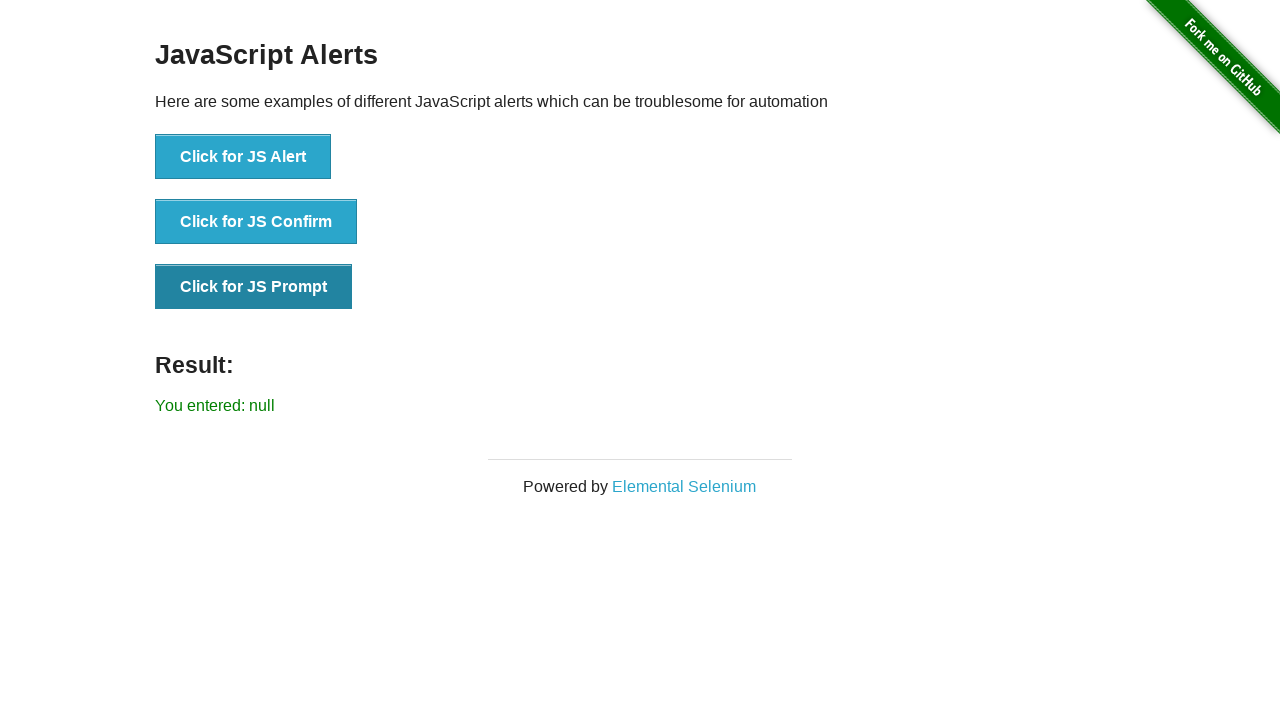

Registered one-time dialog event handler to accept prompt with 'hihello'
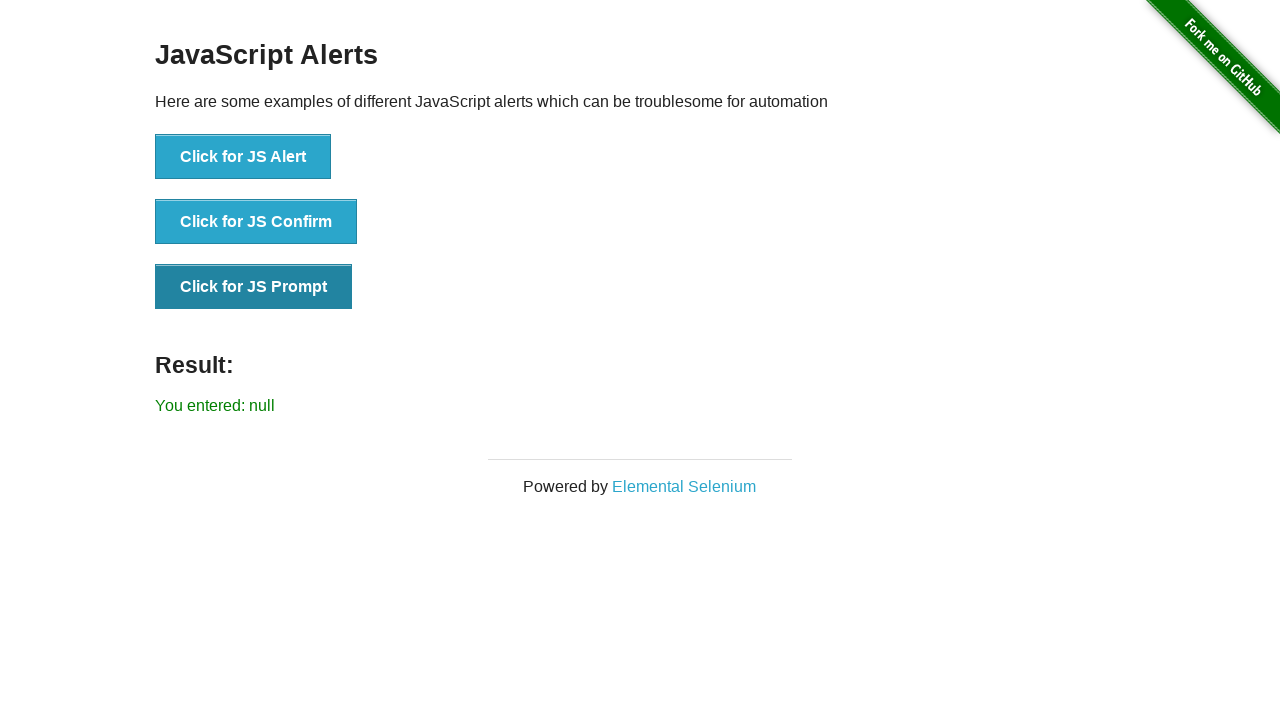

Clicked button to trigger JS Prompt dialog again at (254, 287) on xpath=//button[text()='Click for JS Prompt']
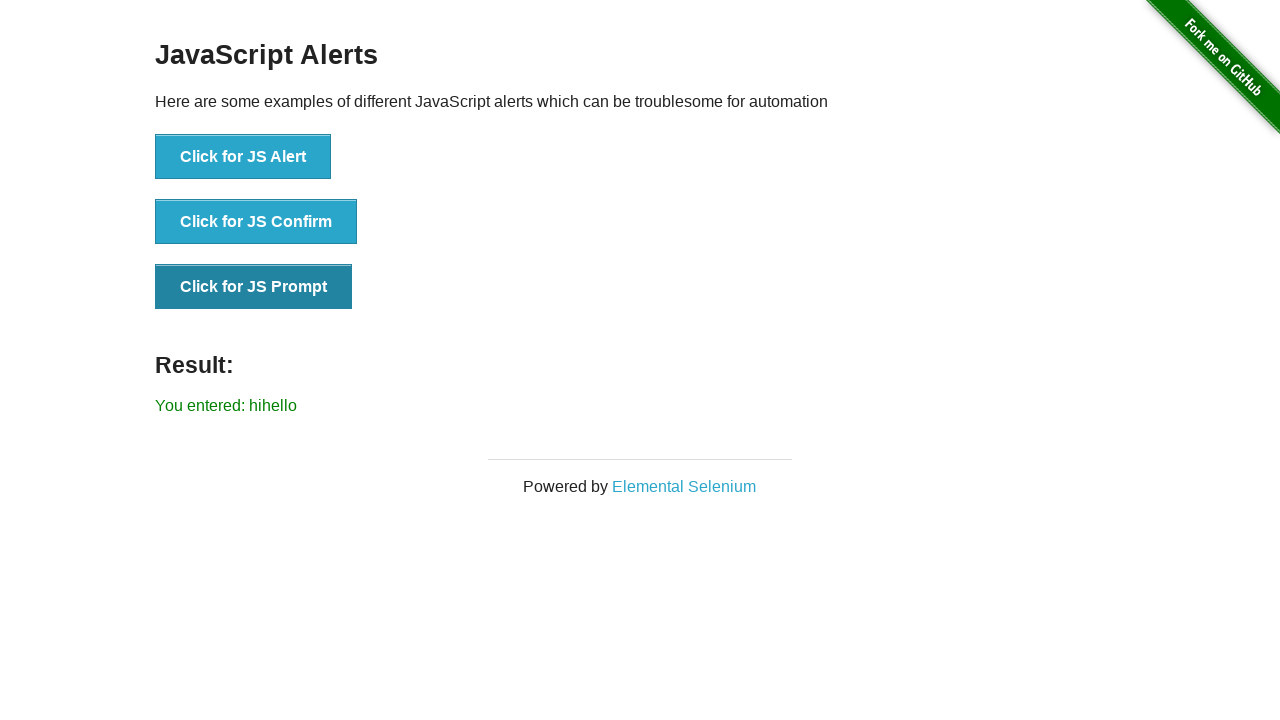

Prompt result text appeared on page
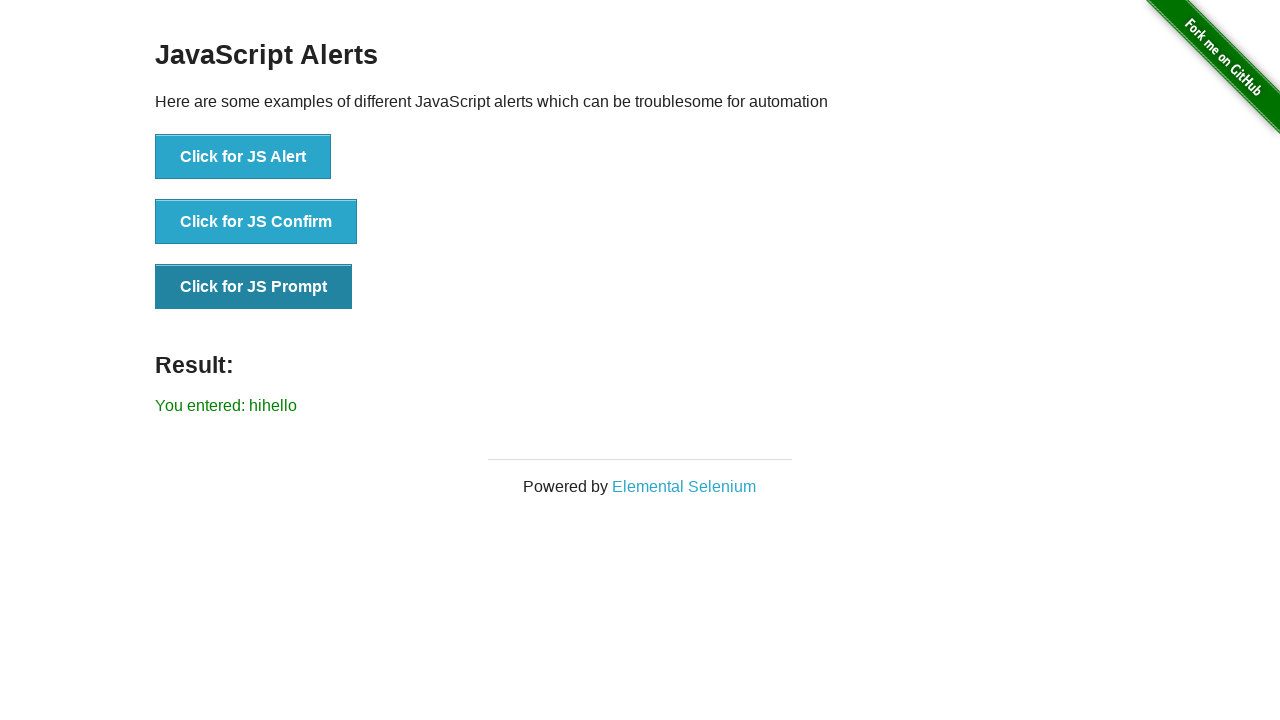

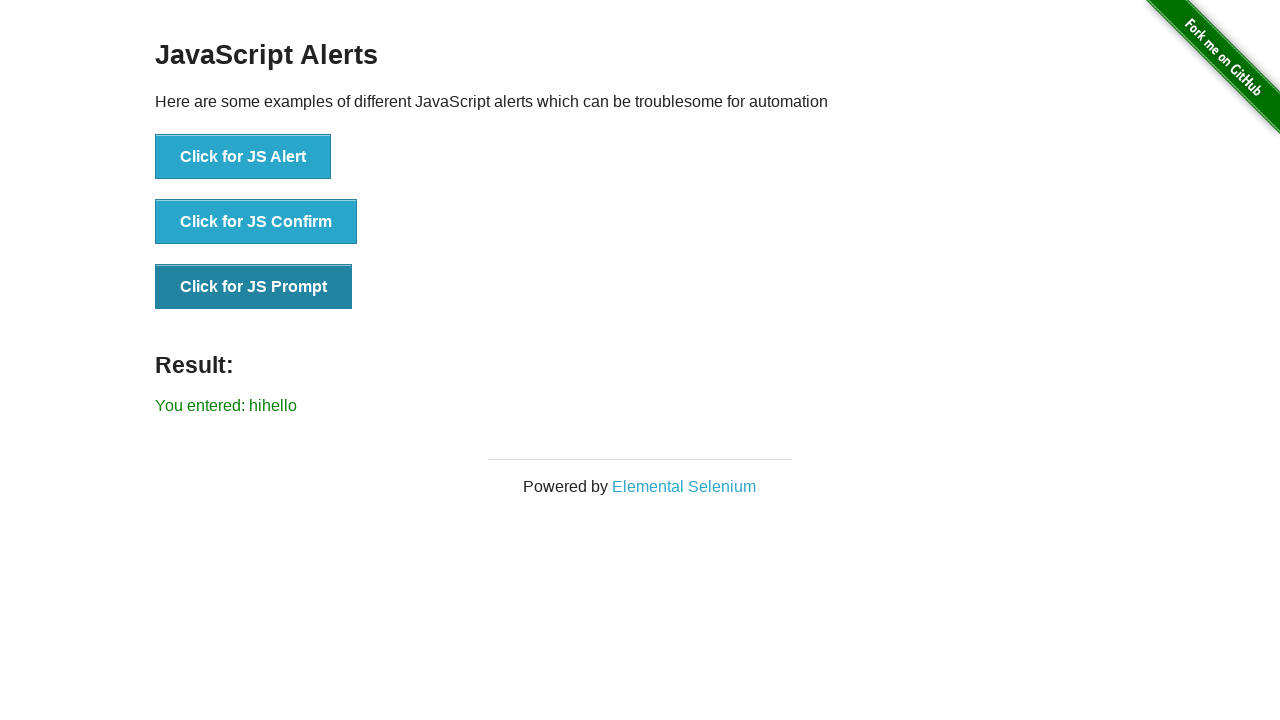